Searches for business listings in a specific area (South region)

Starting URL: https://www.yad2.co.il/

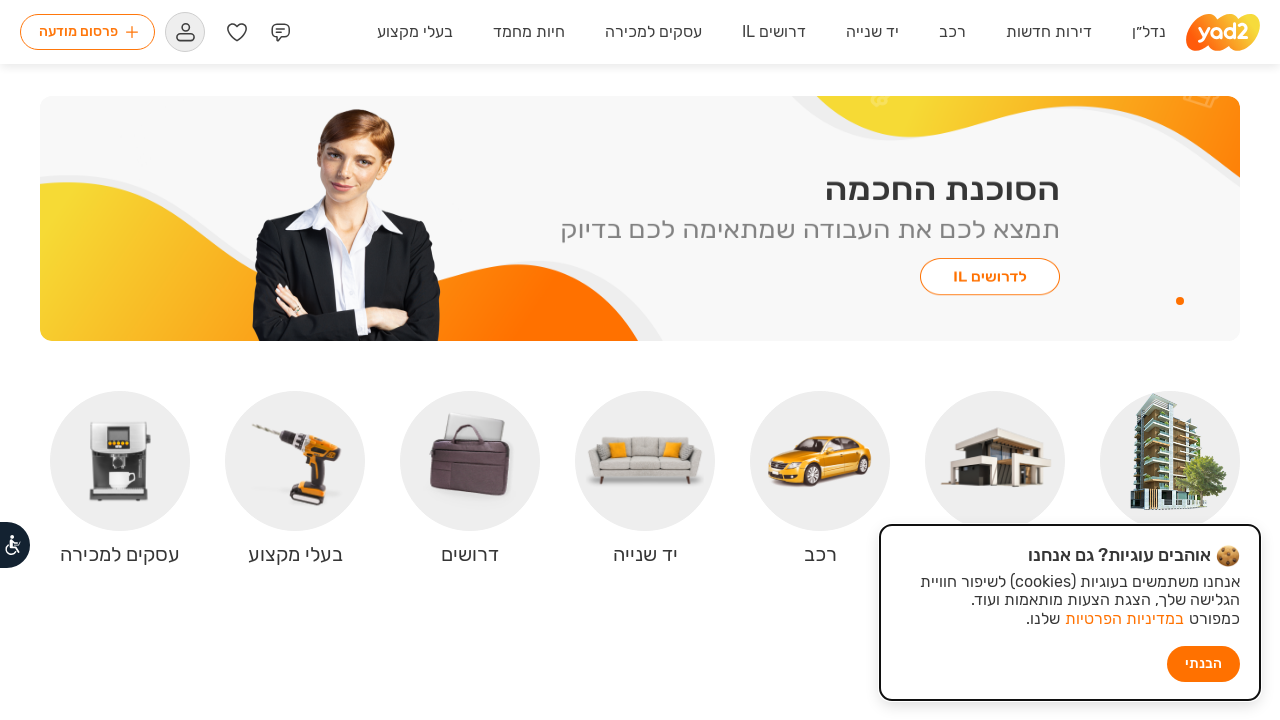

Clicked on 'עסקים למכירה' (business for sale) link at (654, 32) on text=עסקים למכירה
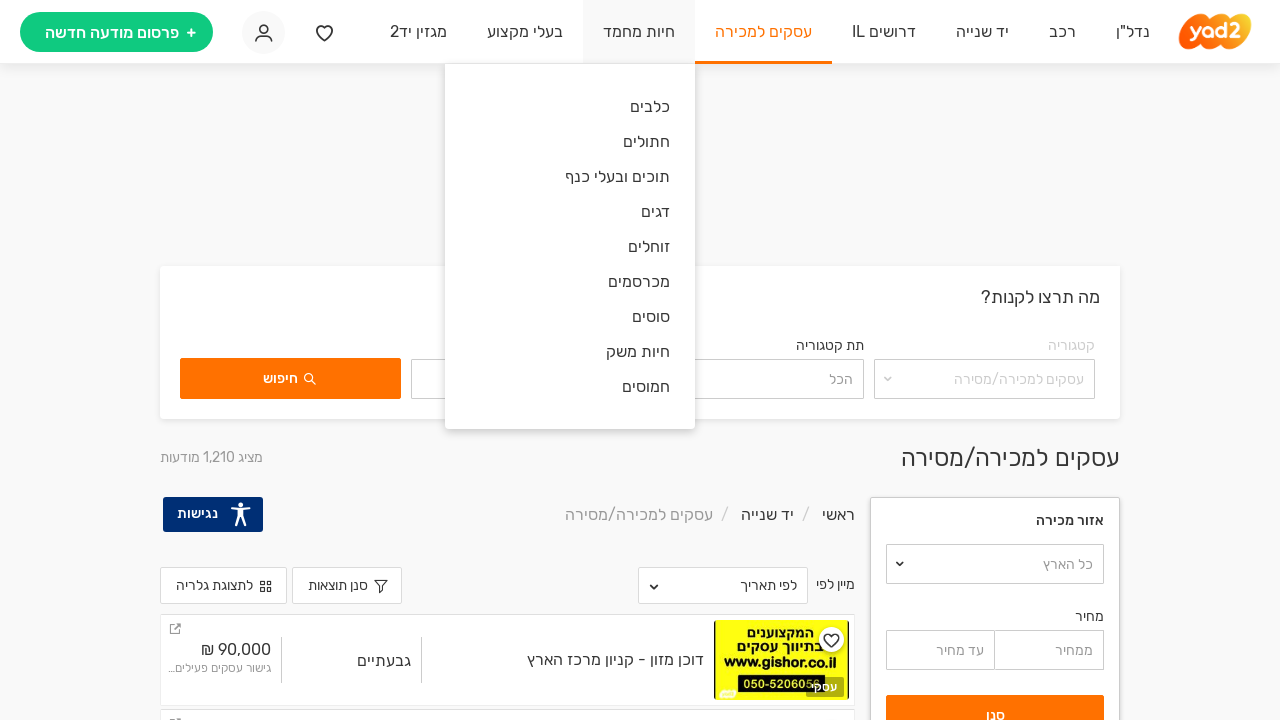

Waited for page to load (3 seconds)
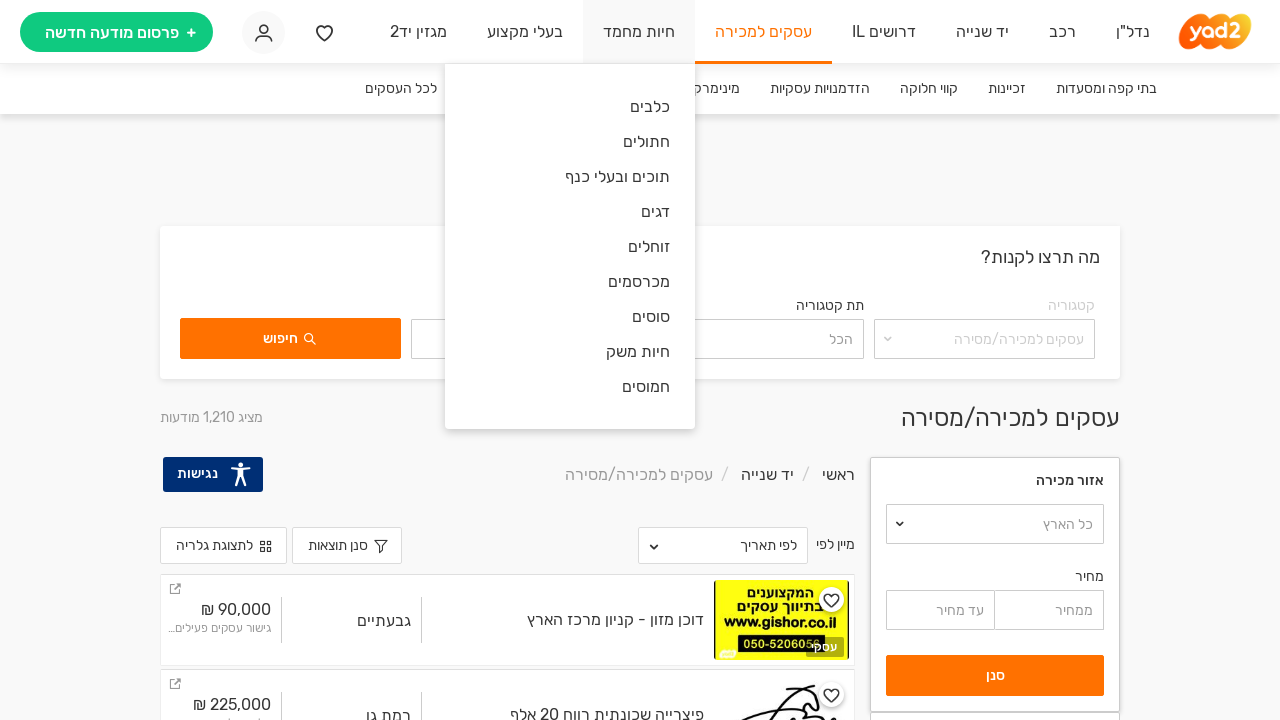

Scrolled area search input into view
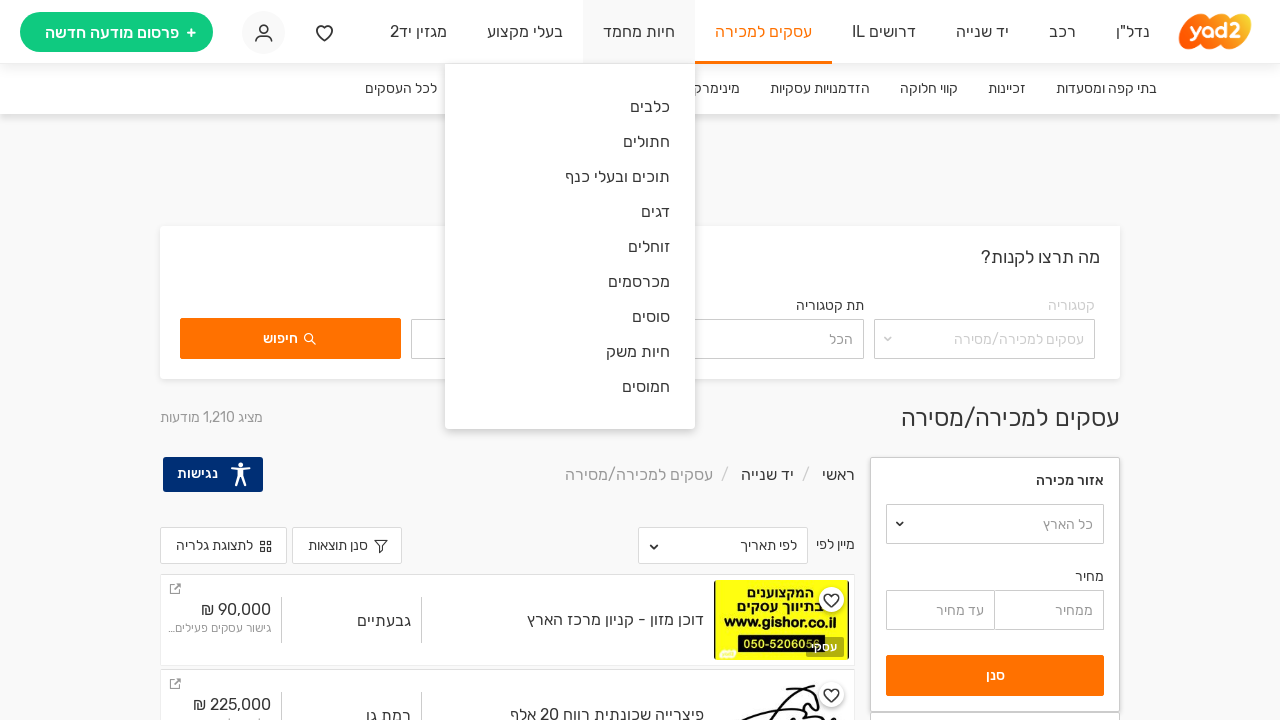

Cleared area search input field on xpath=//*[@id="__layout"]/div/main/div/div[4]/div[5]/div[1]/div/div[1]/div[1]/di
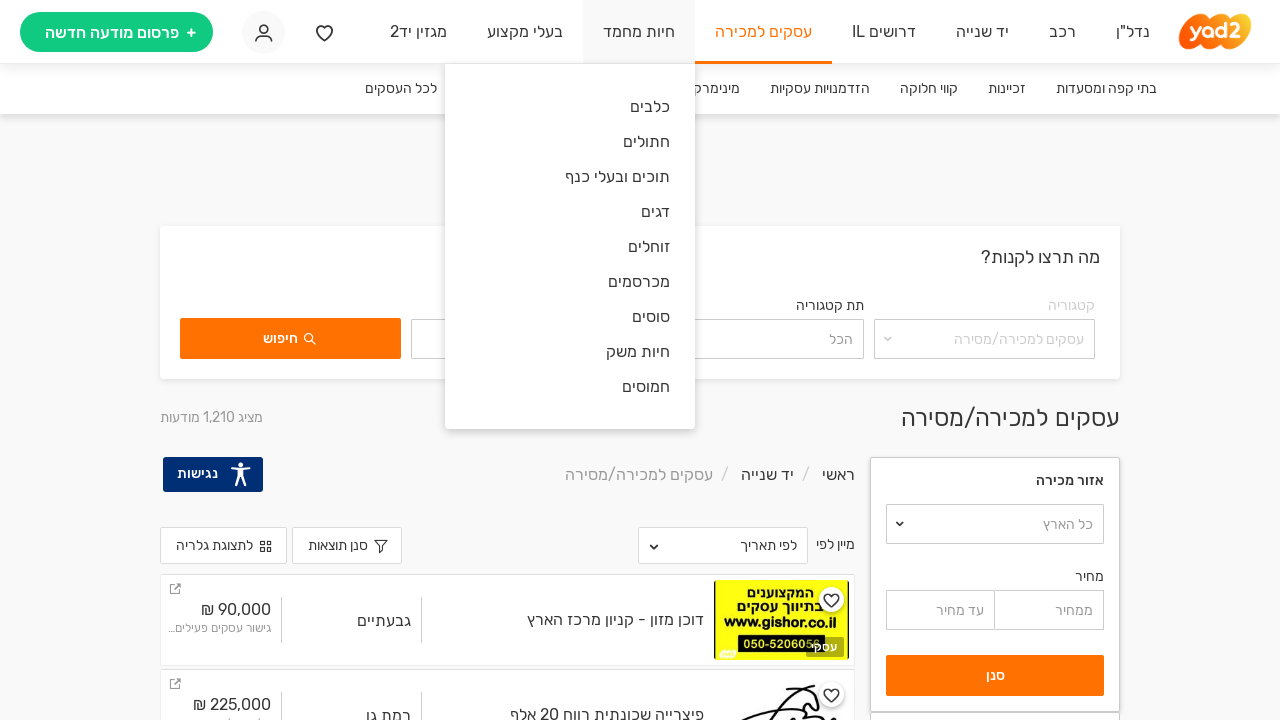

Filled area search input with 'דרום' (South) on xpath=//*[@id="__layout"]/div/main/div/div[4]/div[5]/div[1]/div/div[1]/div[1]/di
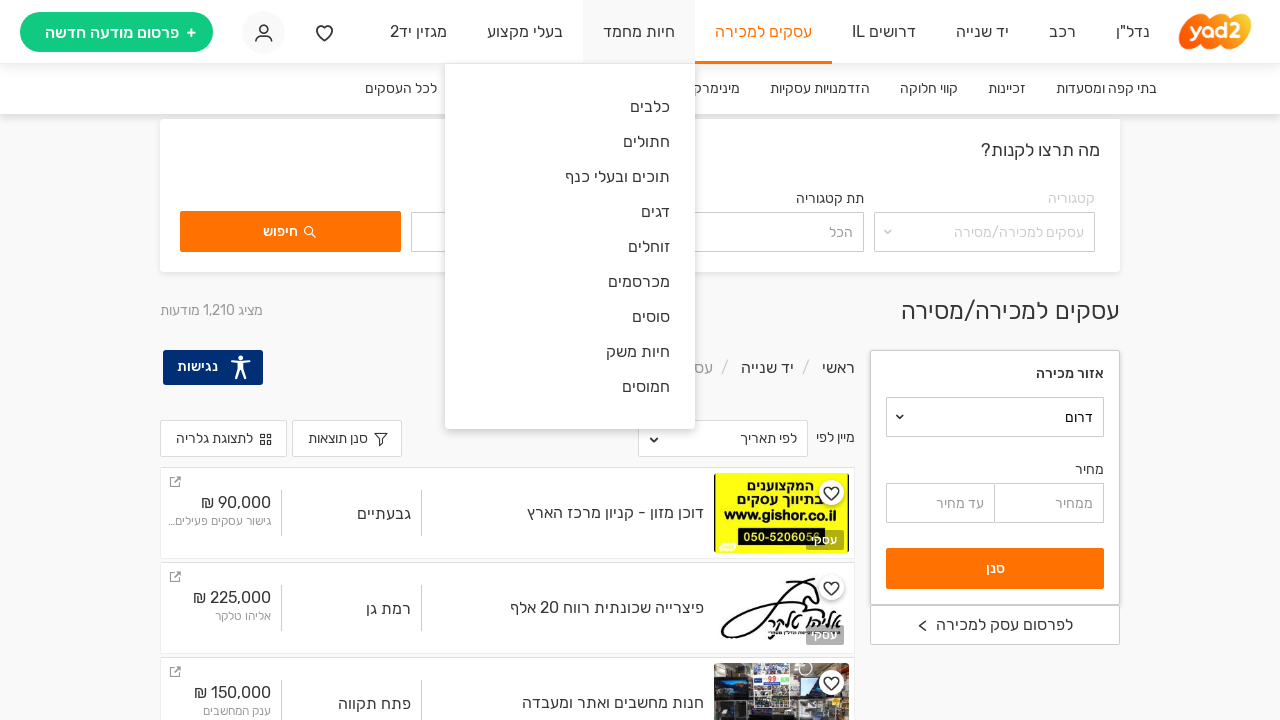

Waited 1 second before clicking selection field
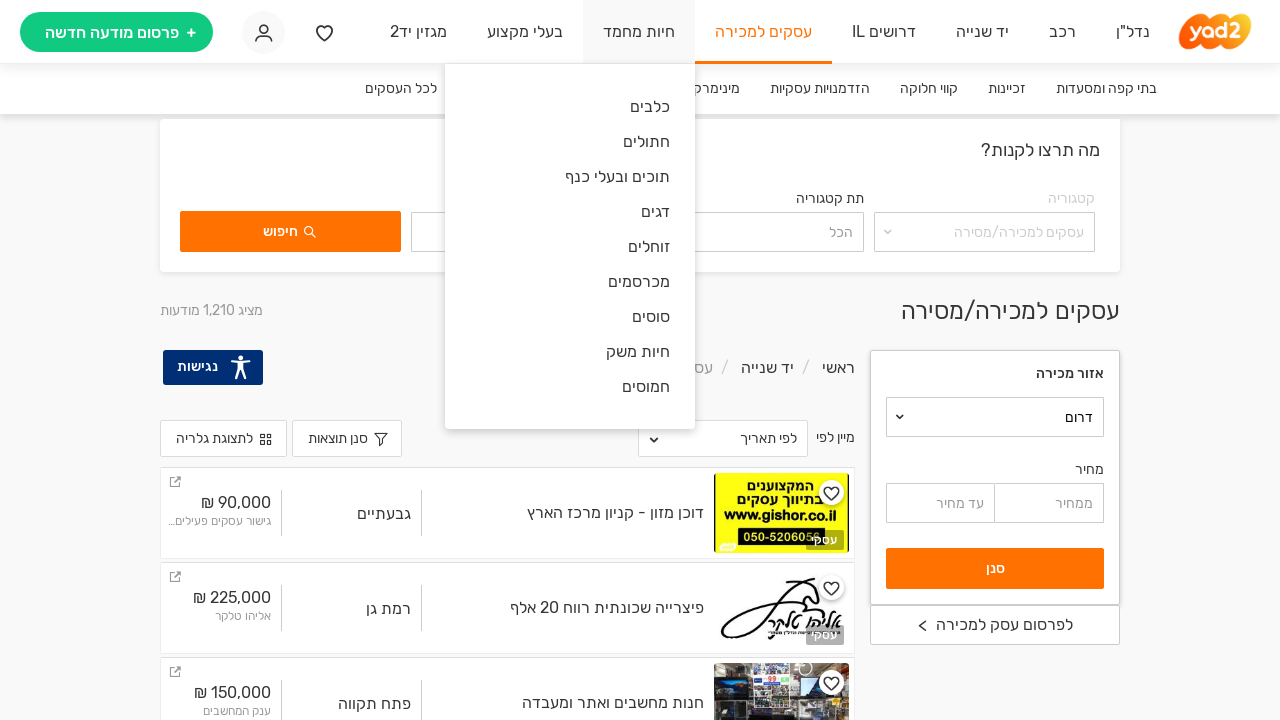

Clicked on area selection field at (995, 402) on xpath=//*[@id="__layout"]/div/main/div/div[4]/div[5]/div[1]/div/div[1]/div[1]/di
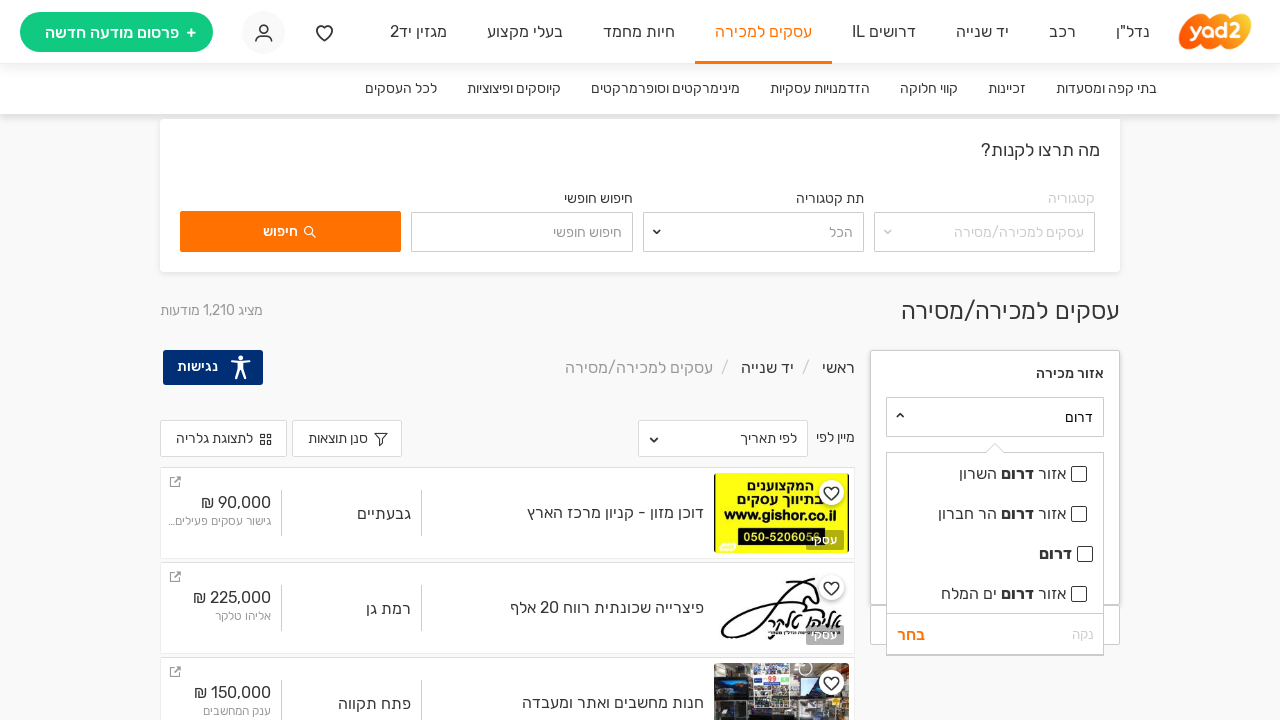

Waited 1 second before selecting area option
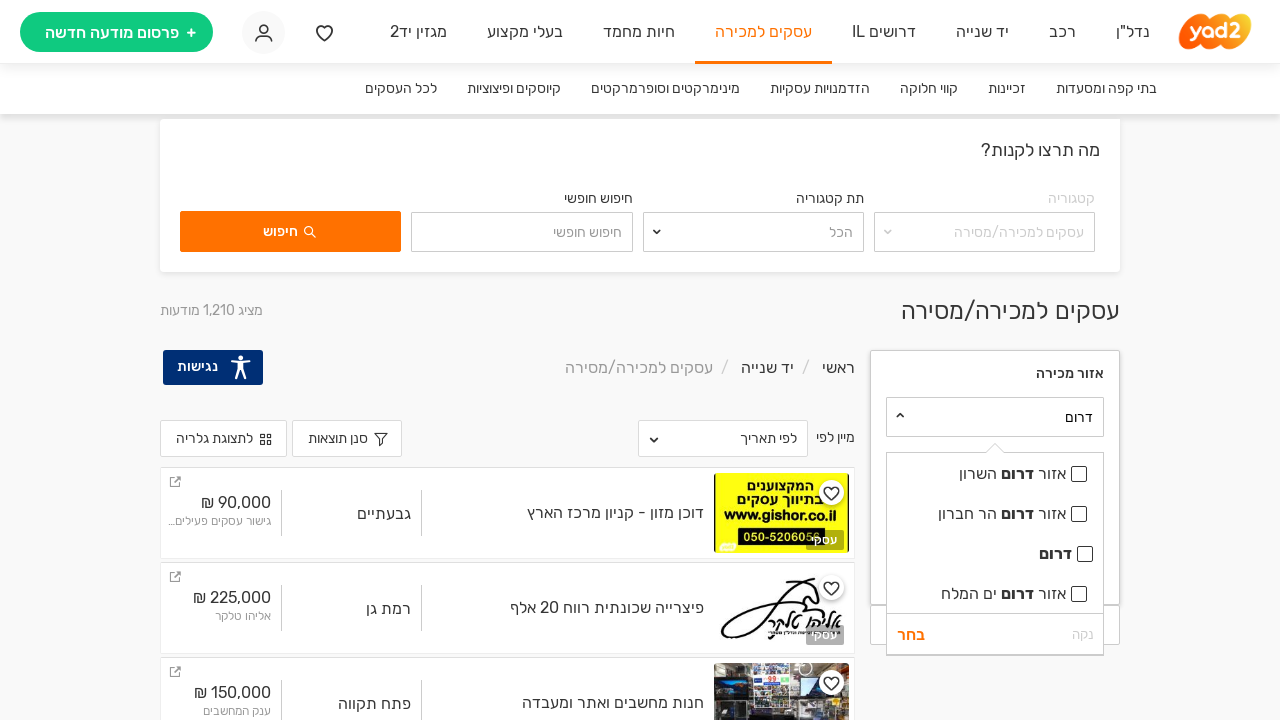

Selected 'דרום' (South) area from dropdown at (995, 554) on xpath=//label[normalize-space()='דרום']
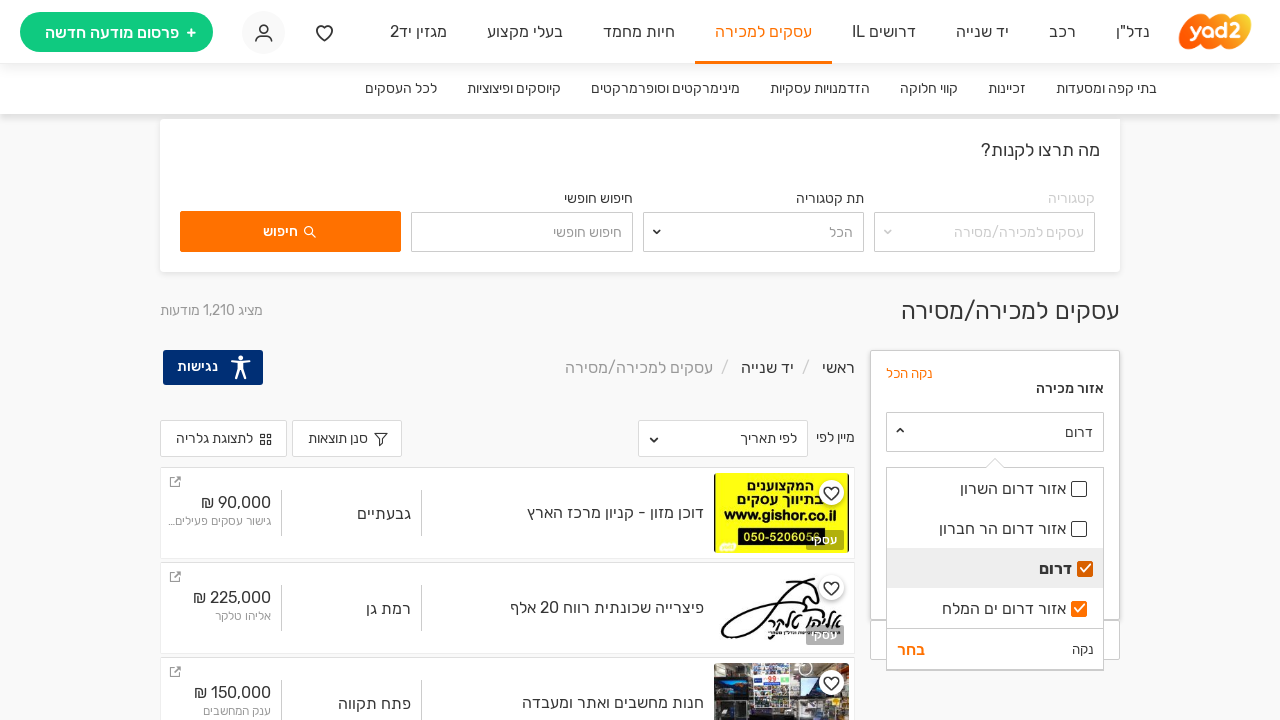

Waited 1 second before clicking filter button
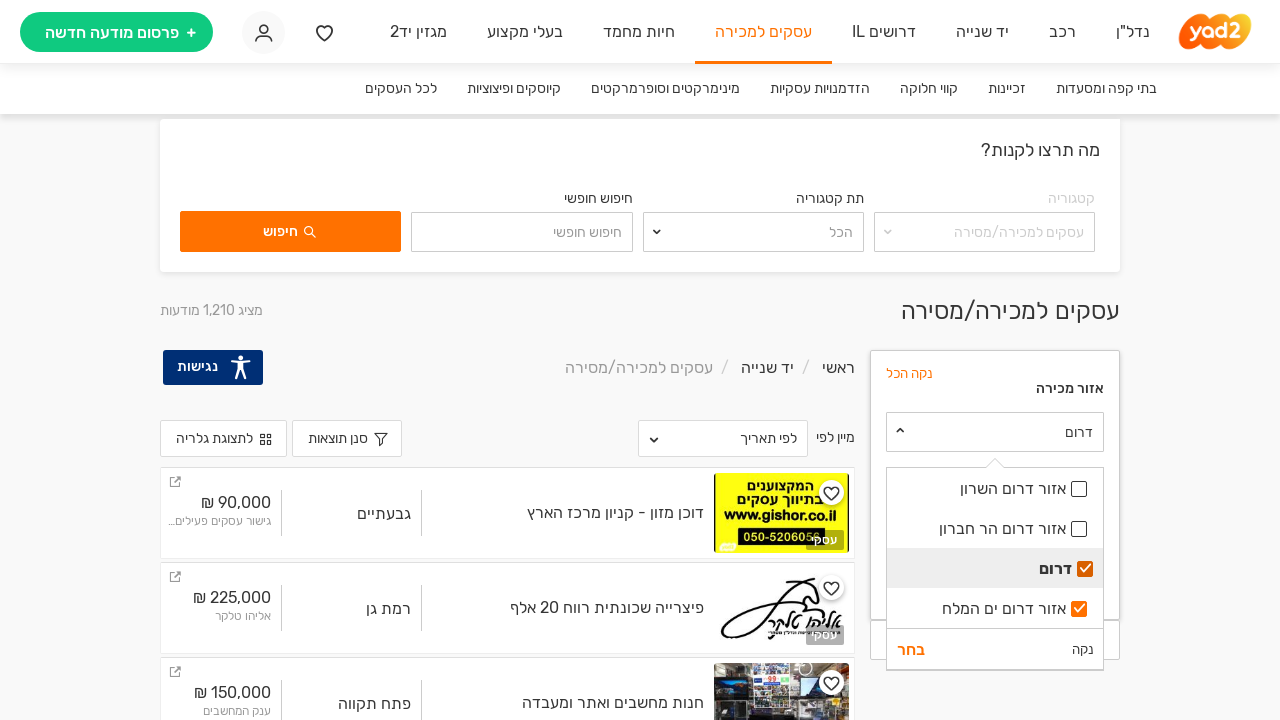

Clicked filter button to apply area selection at (963, 649) on xpath=//*[@id="__layout"]/div/main/div/div[4]/div[5]/div[1]/div/div[1]/div[1]/di
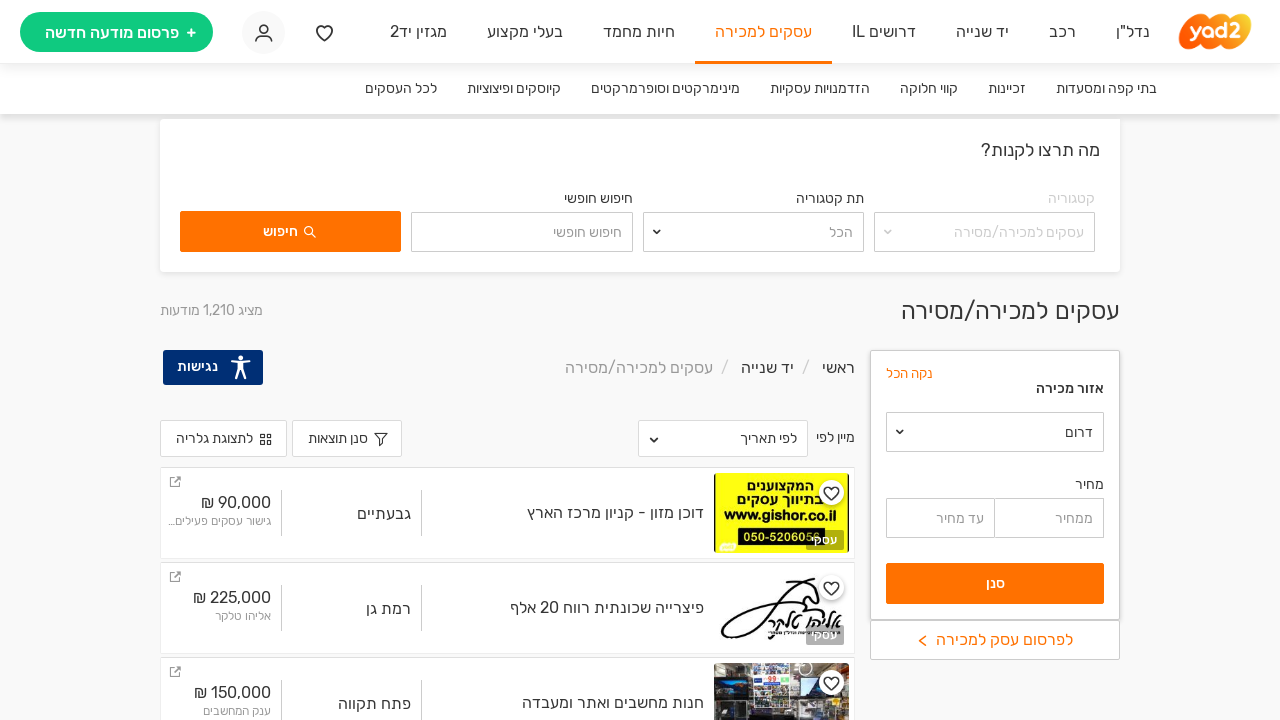

Waited 1 second before submitting search
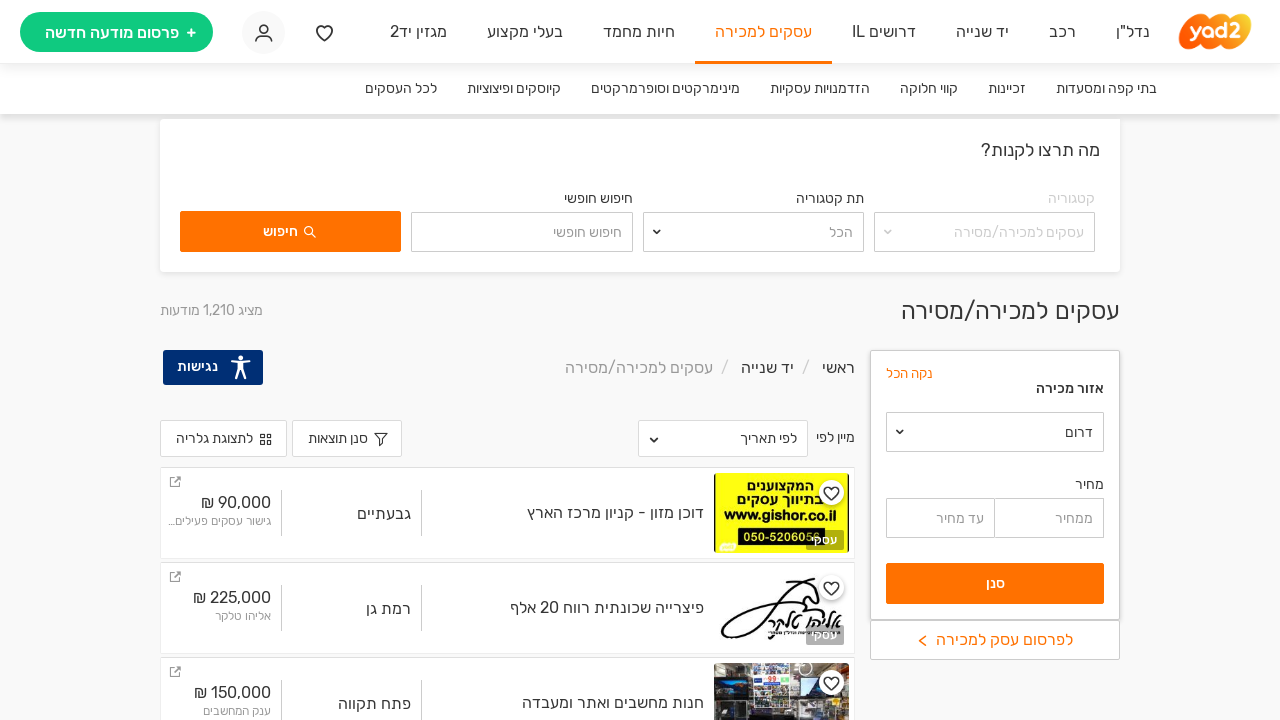

Submitted search for business listings in South region at (995, 584) on xpath=//*[@id="__layout"]/div/main/div/div[4]/div[5]/div[1]/div/div[1]/div[1]/di
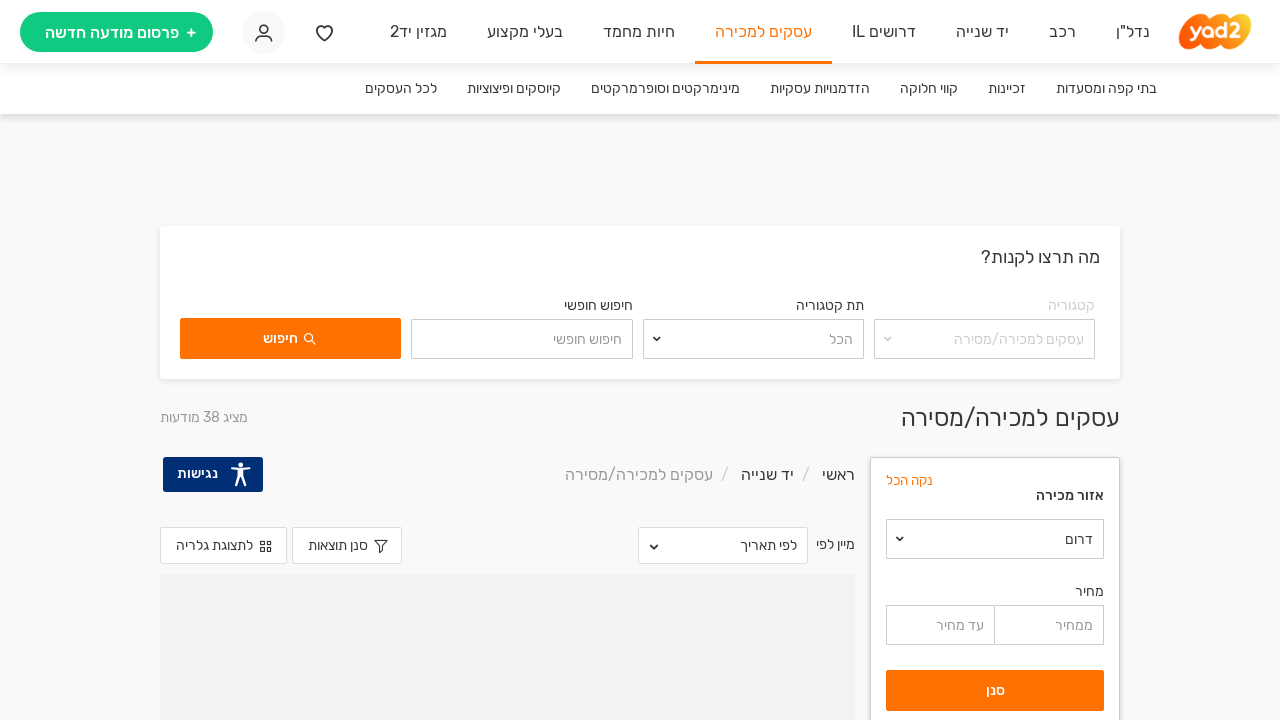

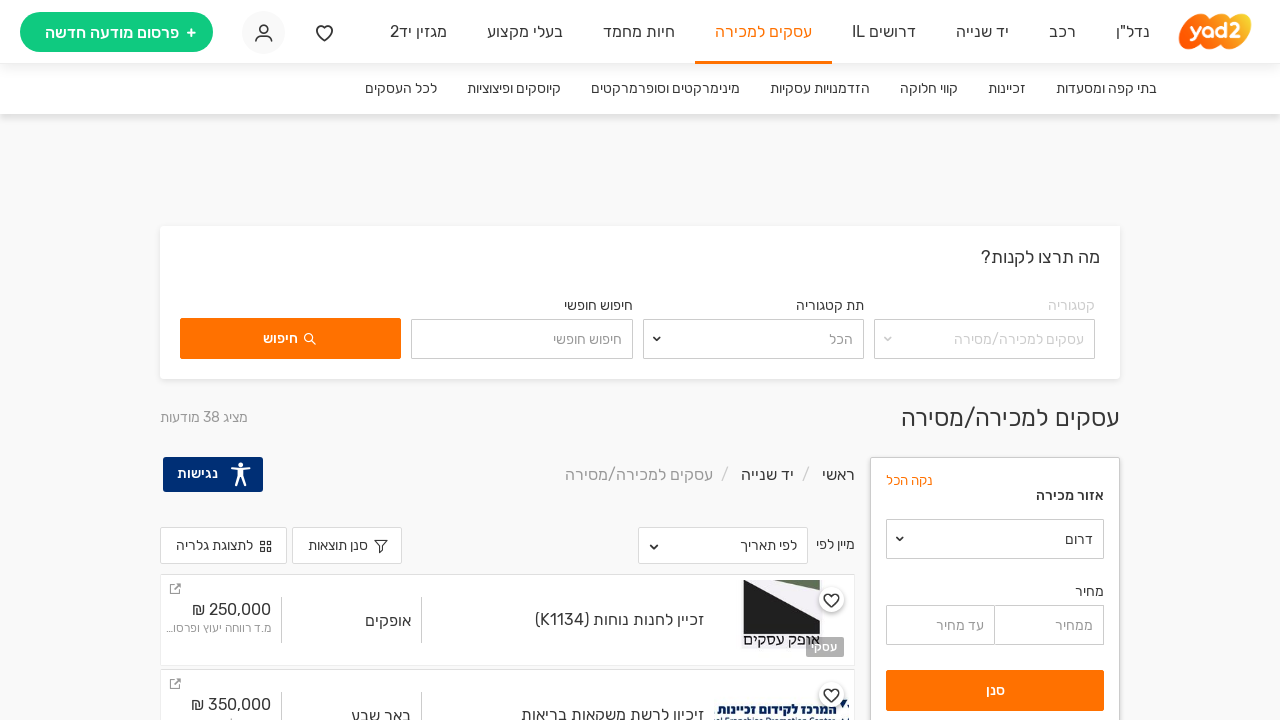